Tests checkbox and radio button enabled states on a practice site by checking if checkboxes are enabled before clicking them, then navigating to a radio buttons page to verify radio button states.

Starting URL: https://www.practice-ucodeacademy.com/checkboxes

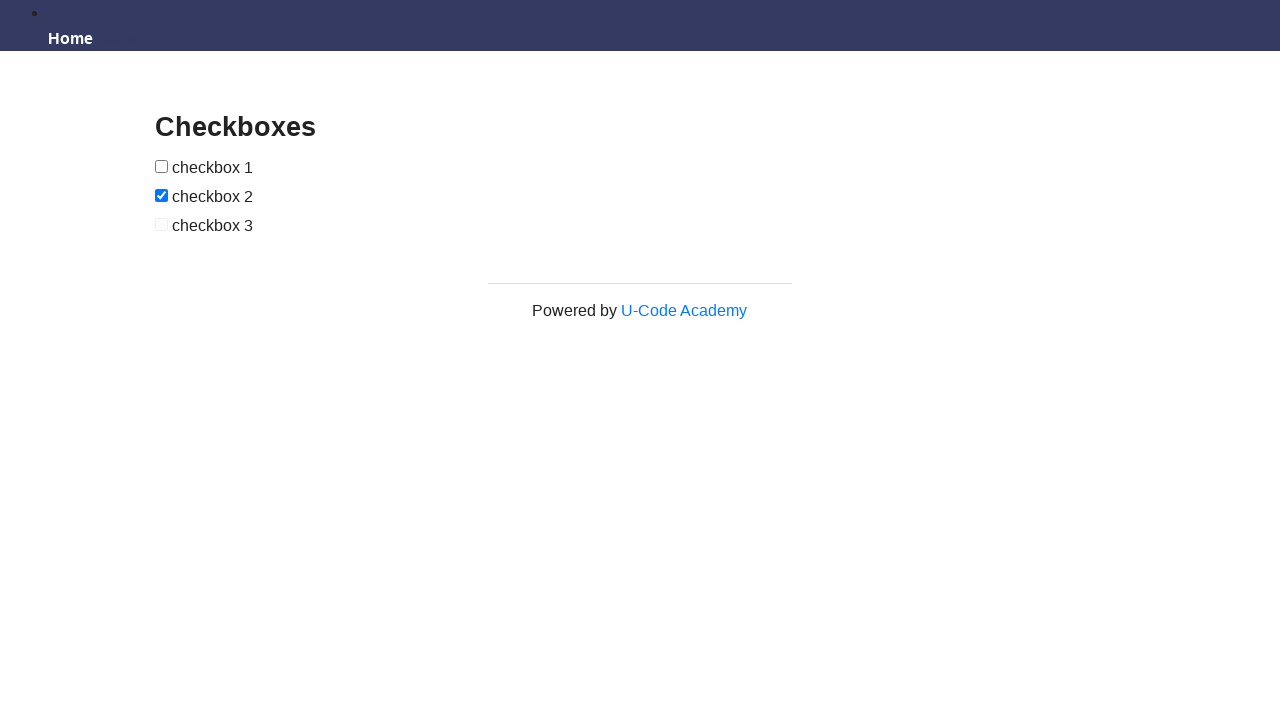

Located first checkbox element
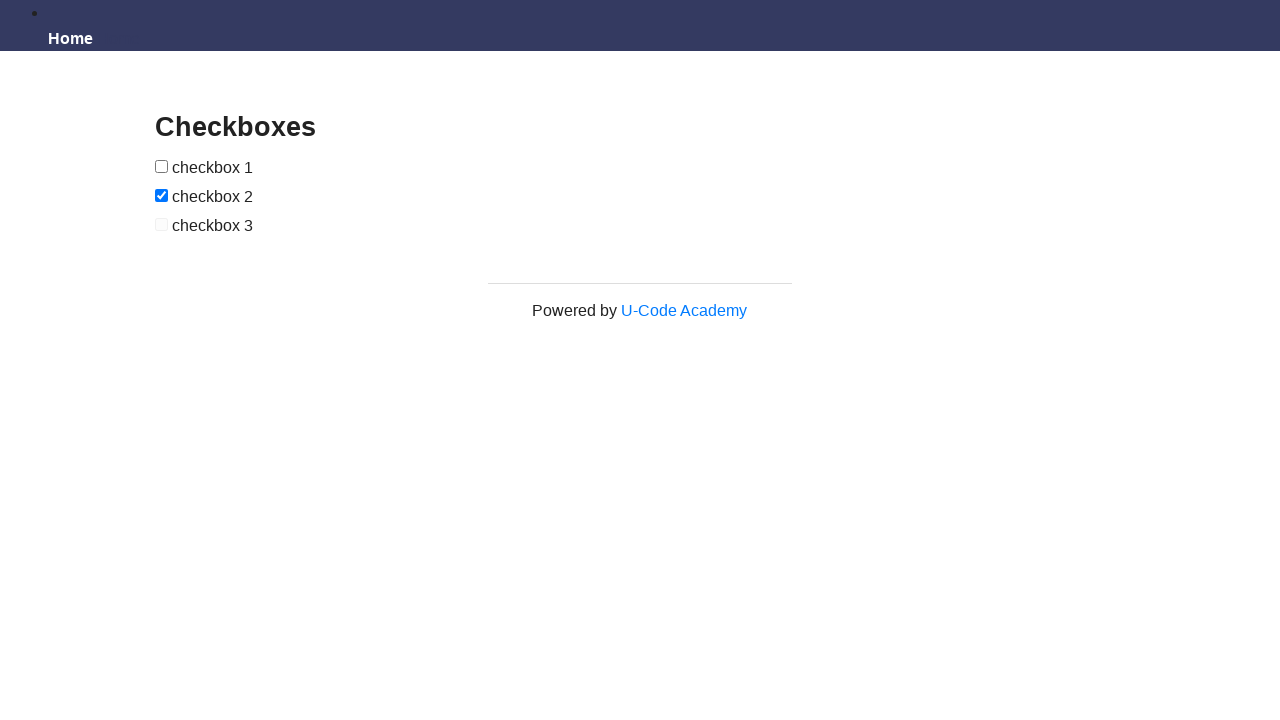

Located second checkbox element
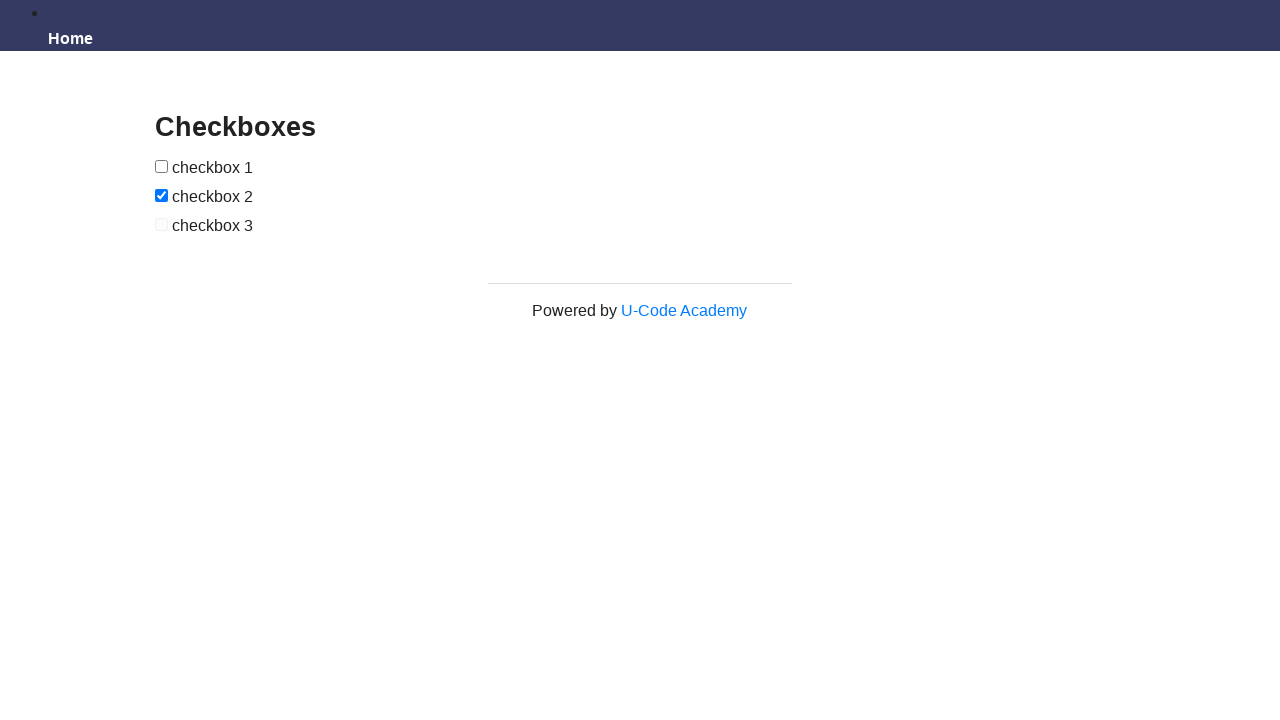

Located third checkbox element
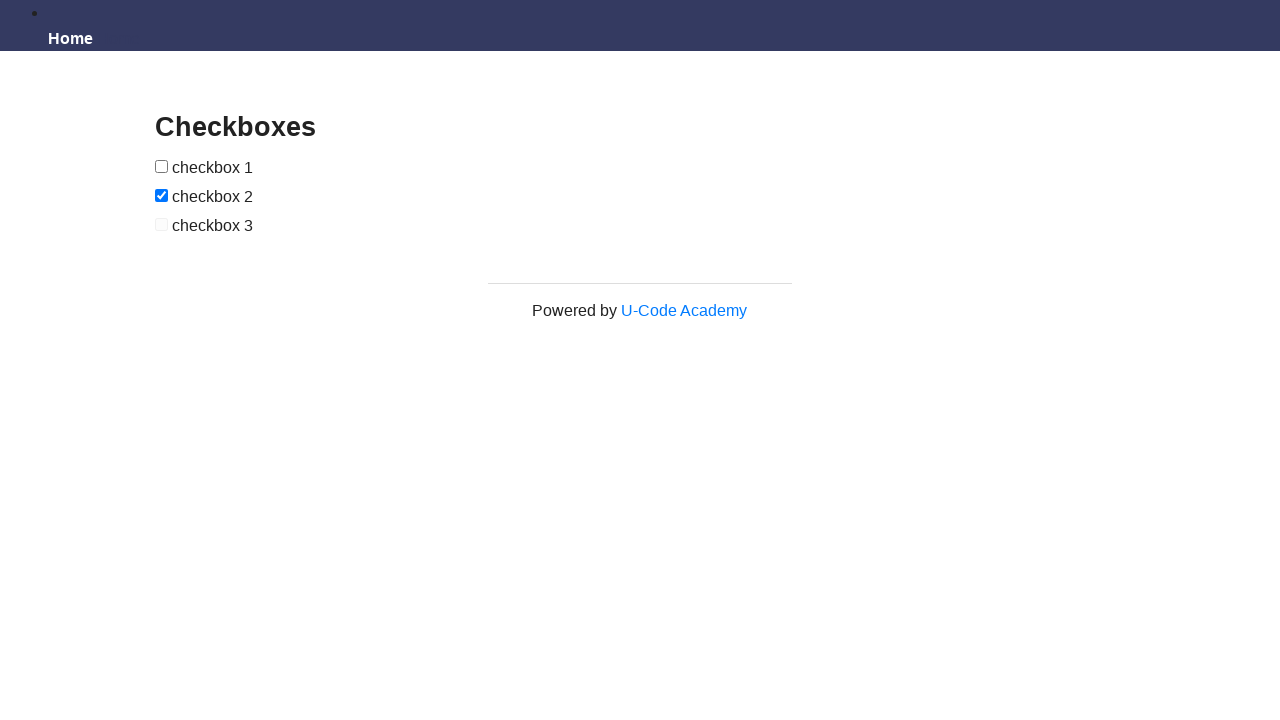

Verified checkbox 1 is enabled
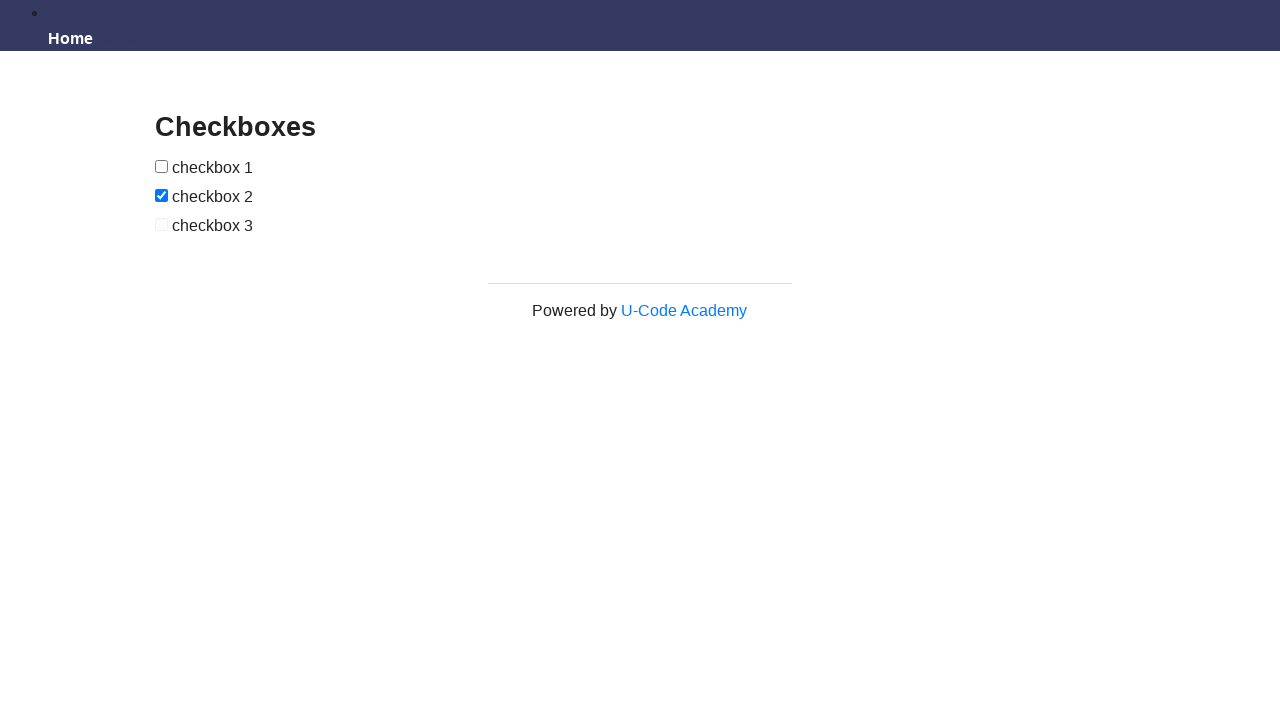

Clicked checkbox 1 at (162, 166) on xpath=//input[@type='checkbox'] >> nth=0
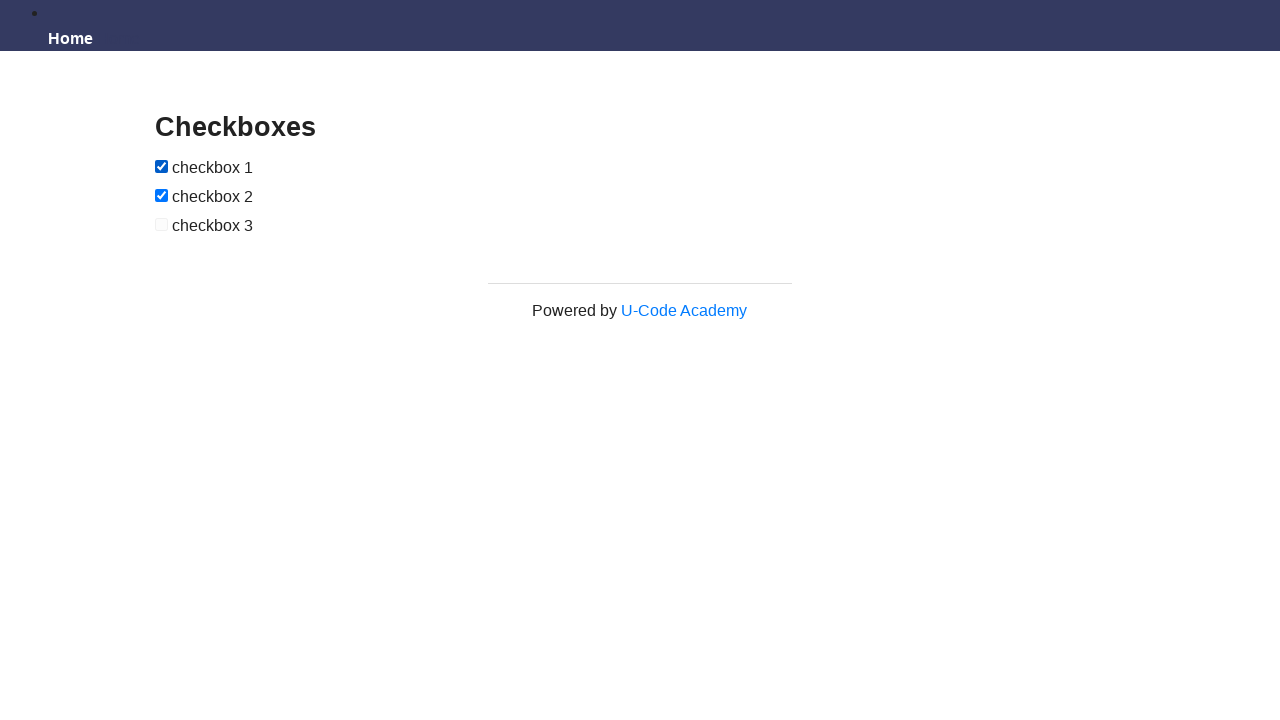

Verified checkbox 3 is disabled as expected
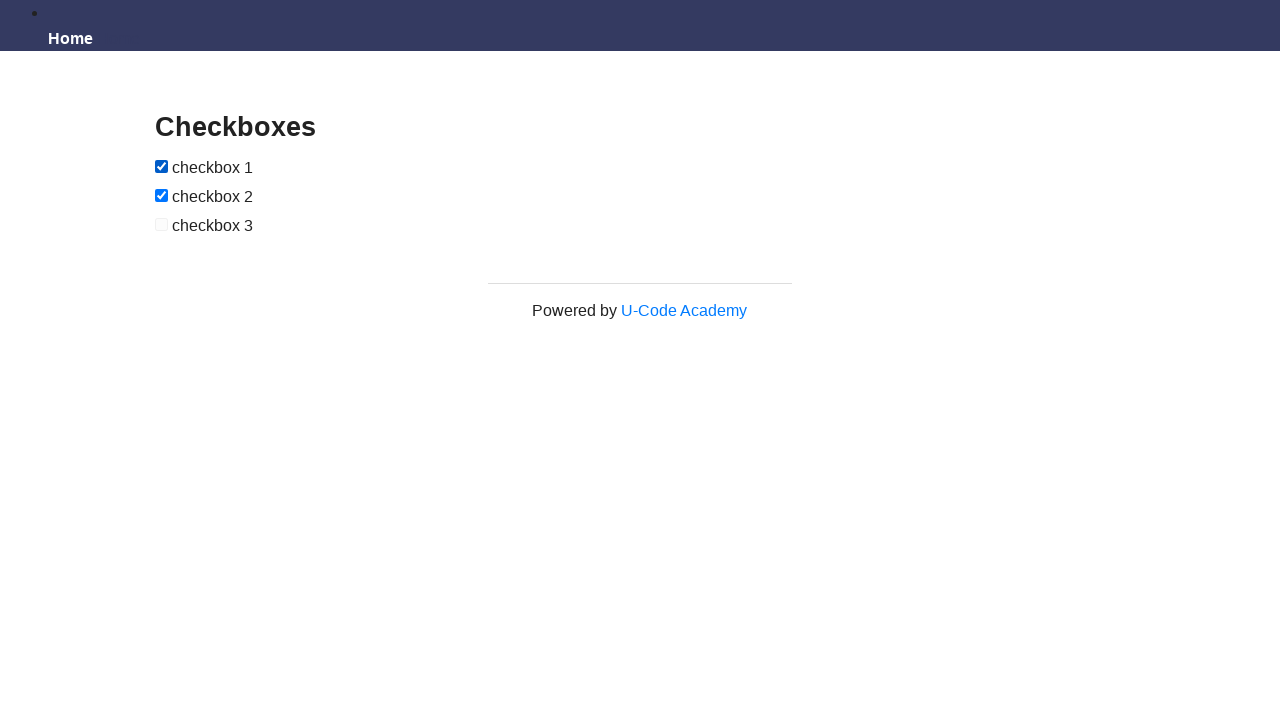

Waited 2 seconds on checkbox page
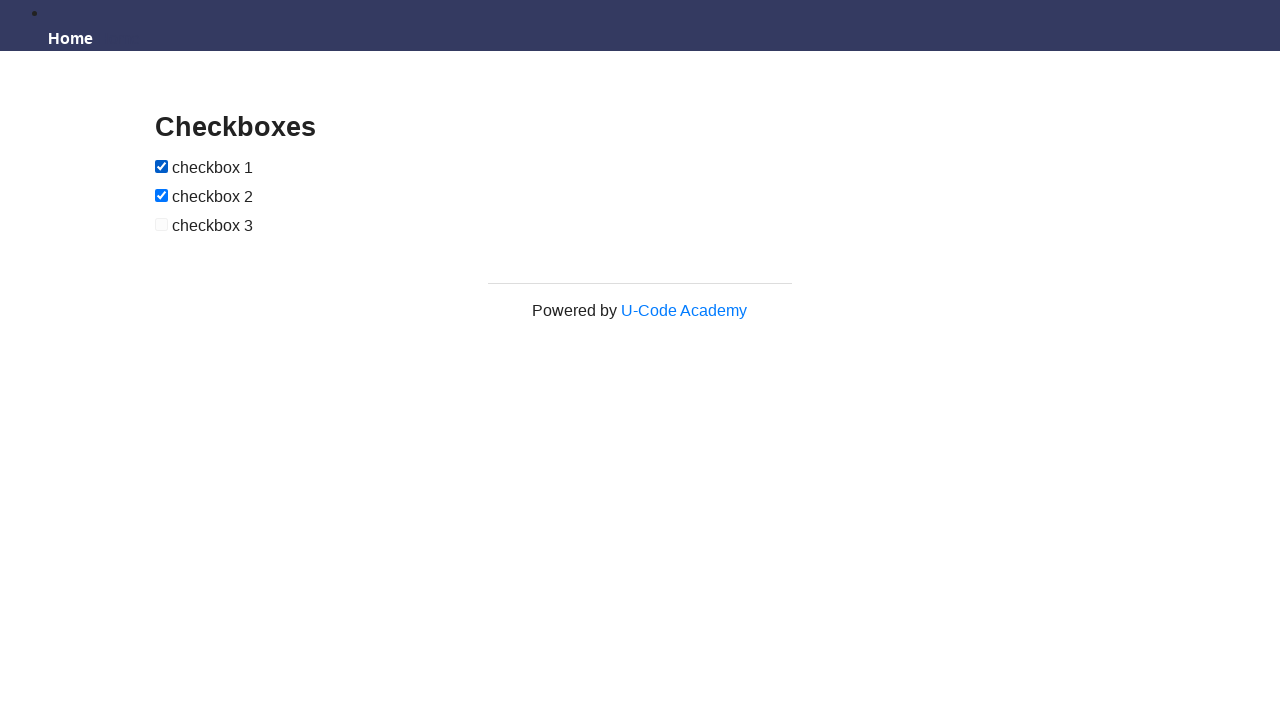

Navigated to radio buttons page
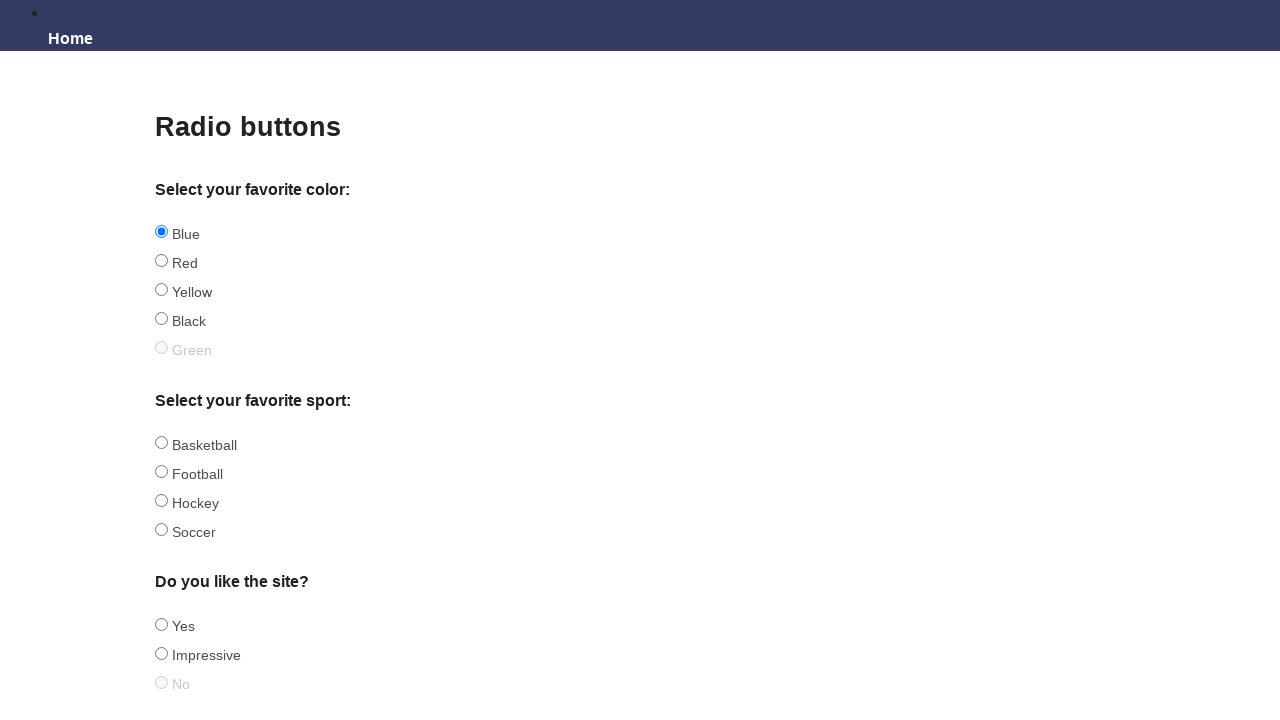

Waited 2 seconds for radio buttons page to load
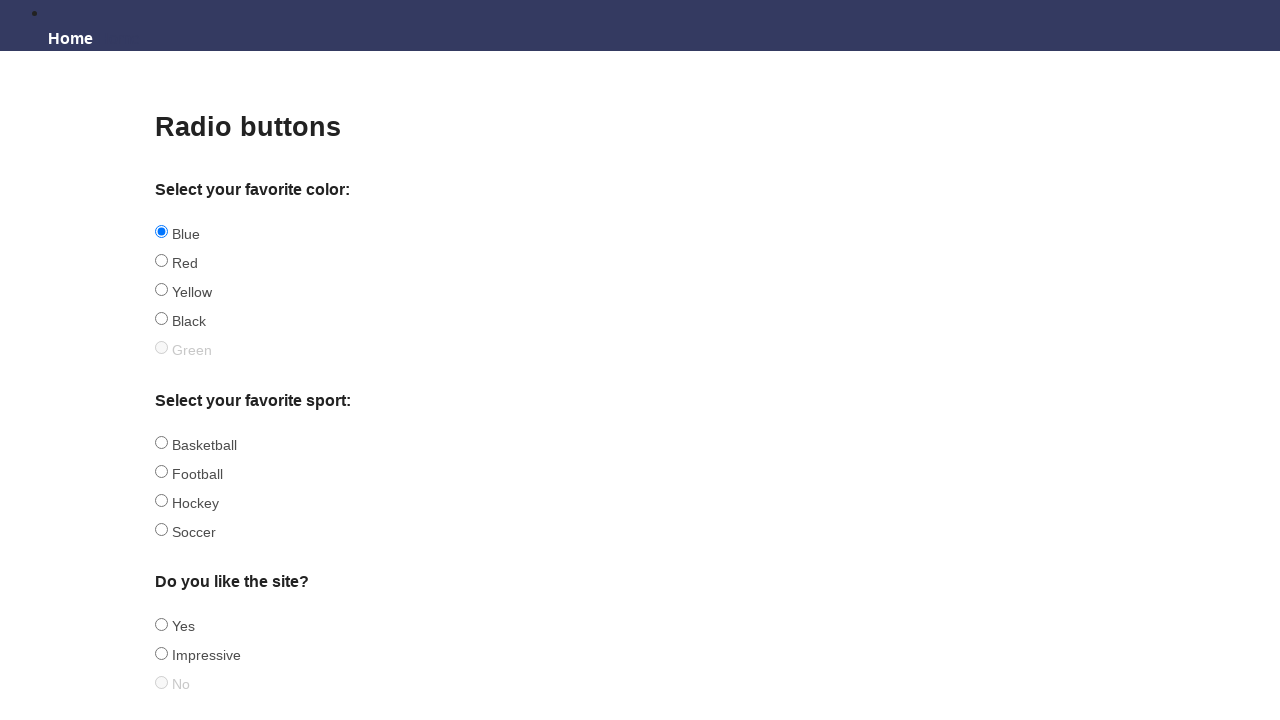

Located all radio button elements
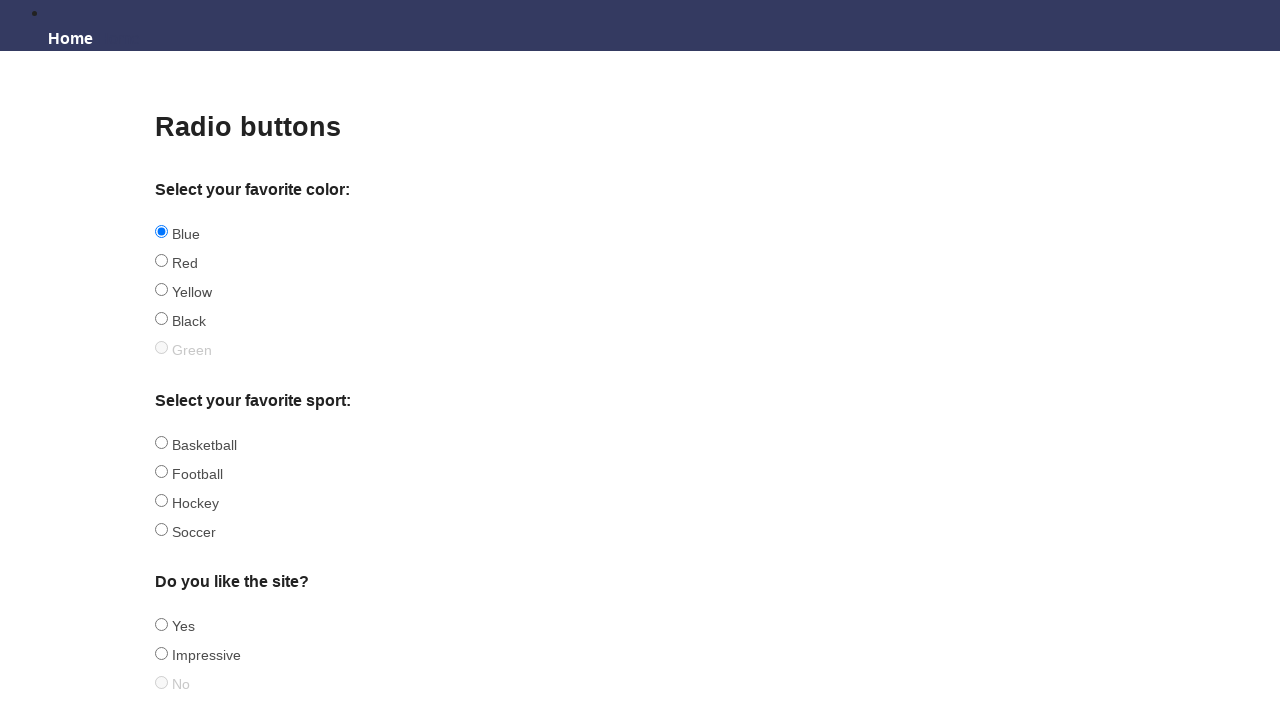

Found 11 radio buttons
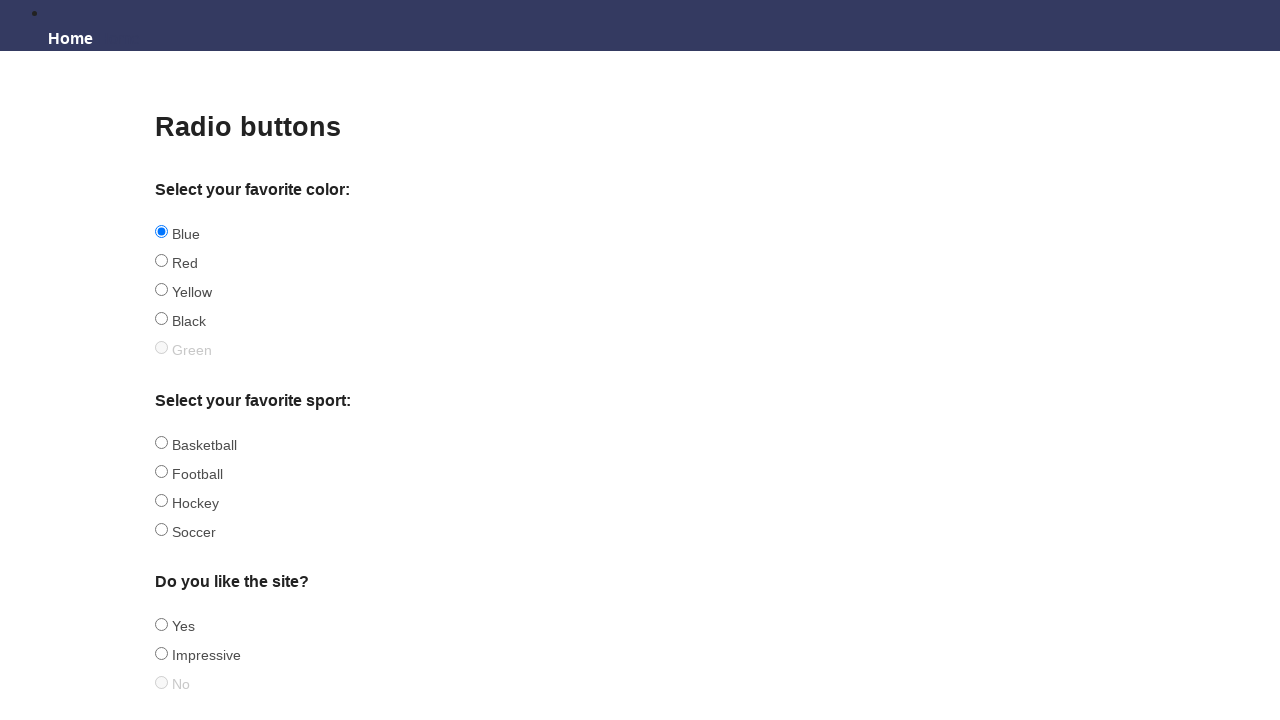

Checked radio button 1 enabled state: True
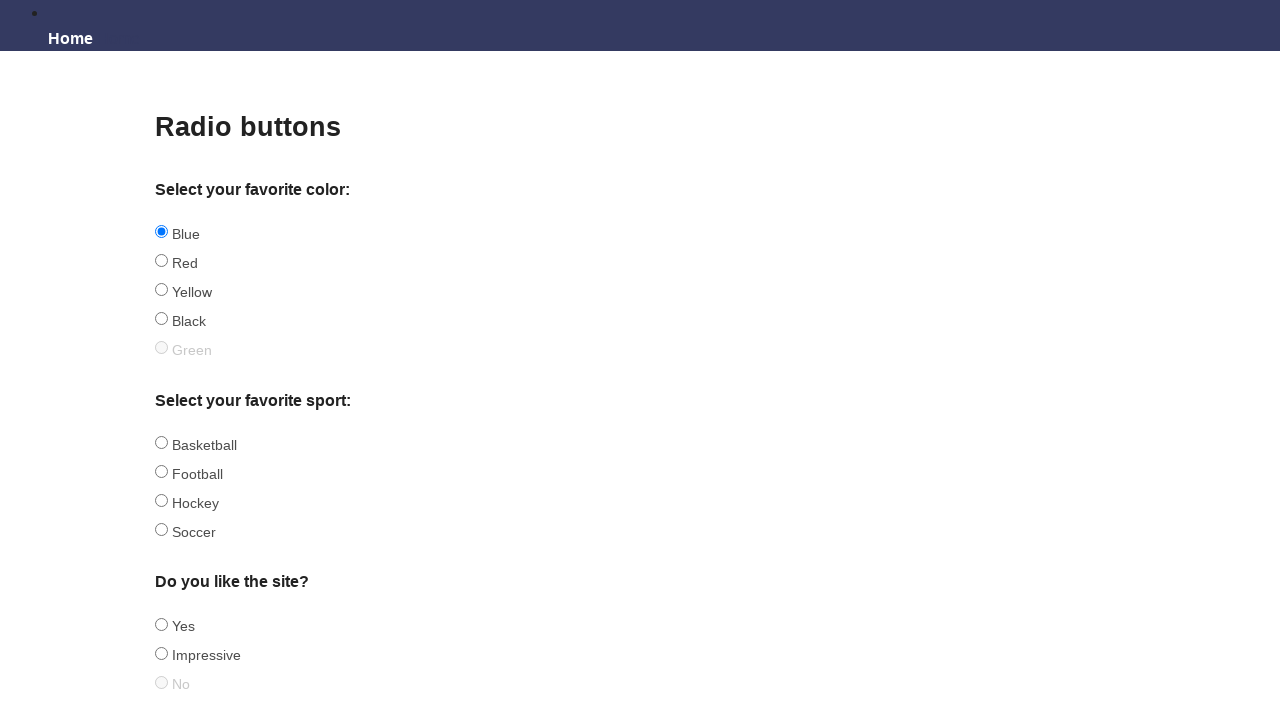

Checked radio button 2 enabled state: True
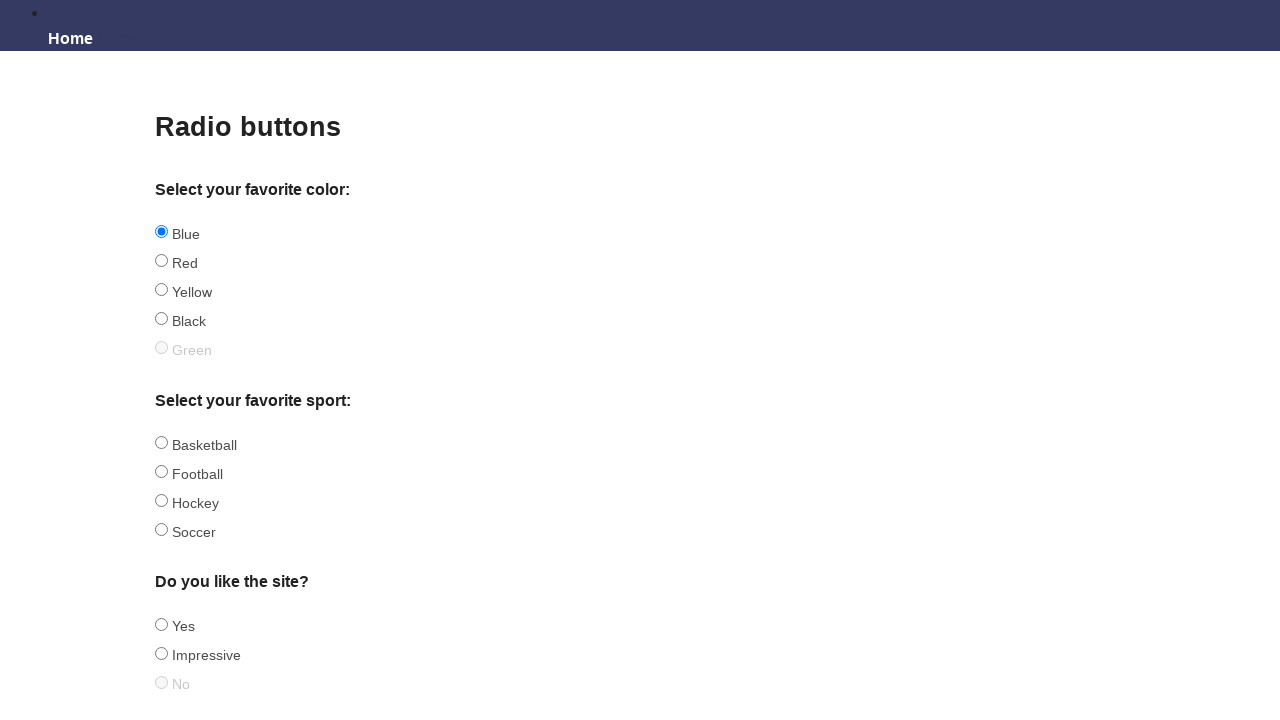

Checked radio button 3 enabled state: True
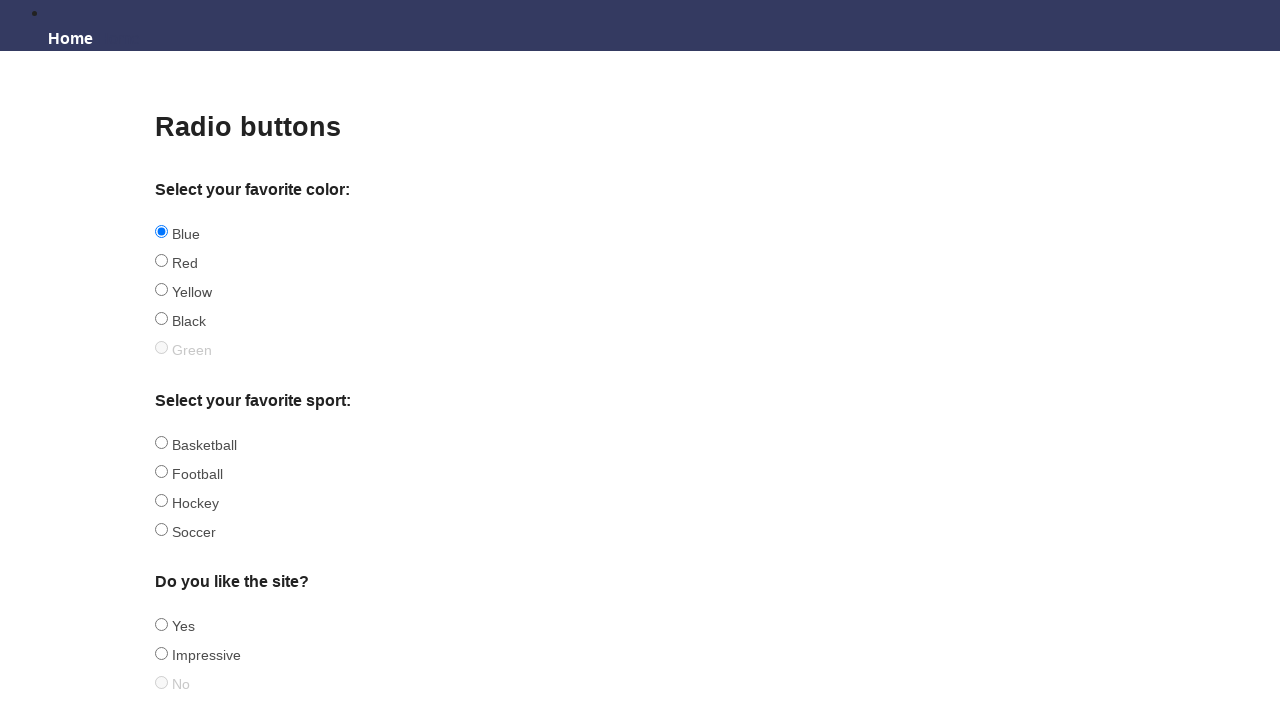

Checked radio button 4 enabled state: True
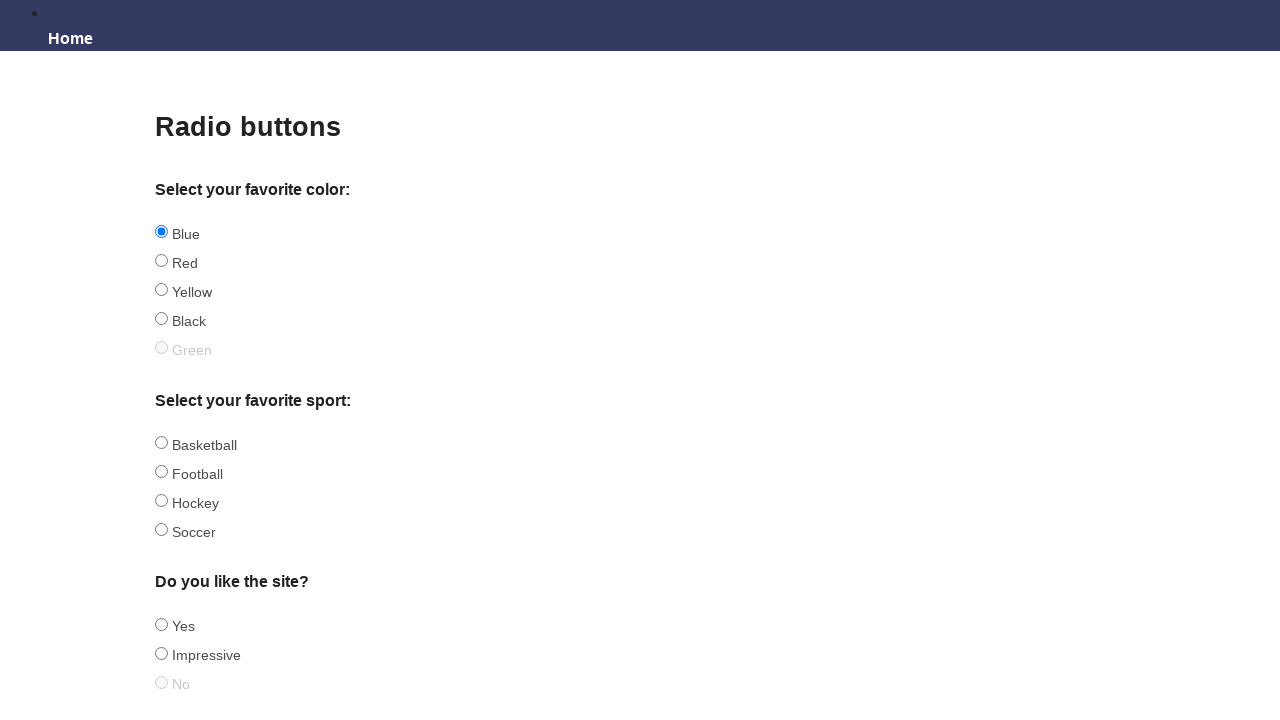

Checked radio button 5 enabled state: False
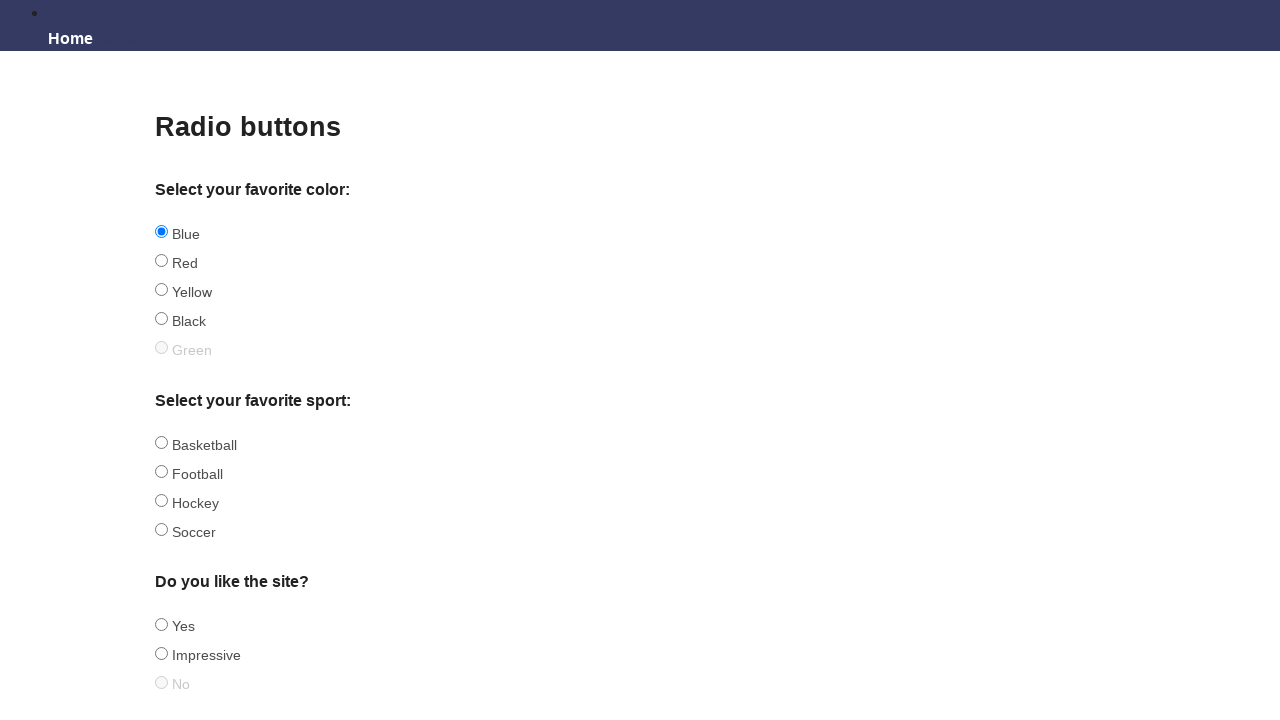

Checked radio button 6 enabled state: True
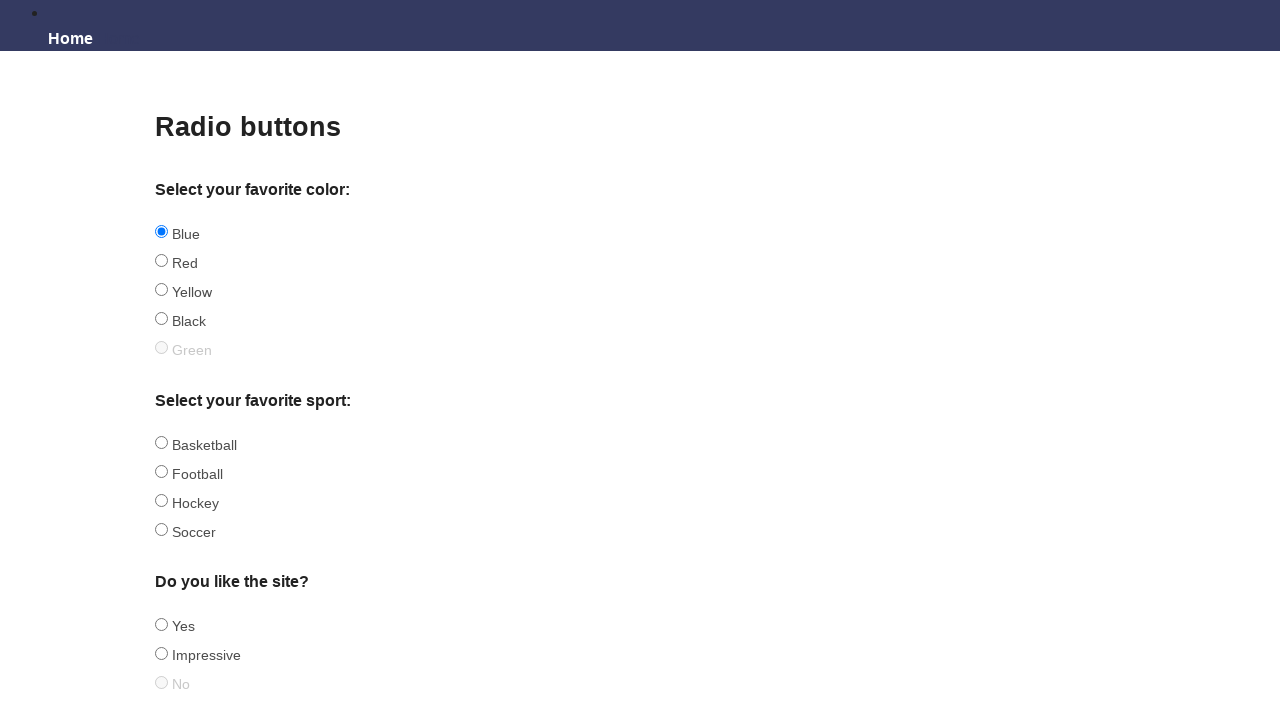

Checked radio button 7 enabled state: True
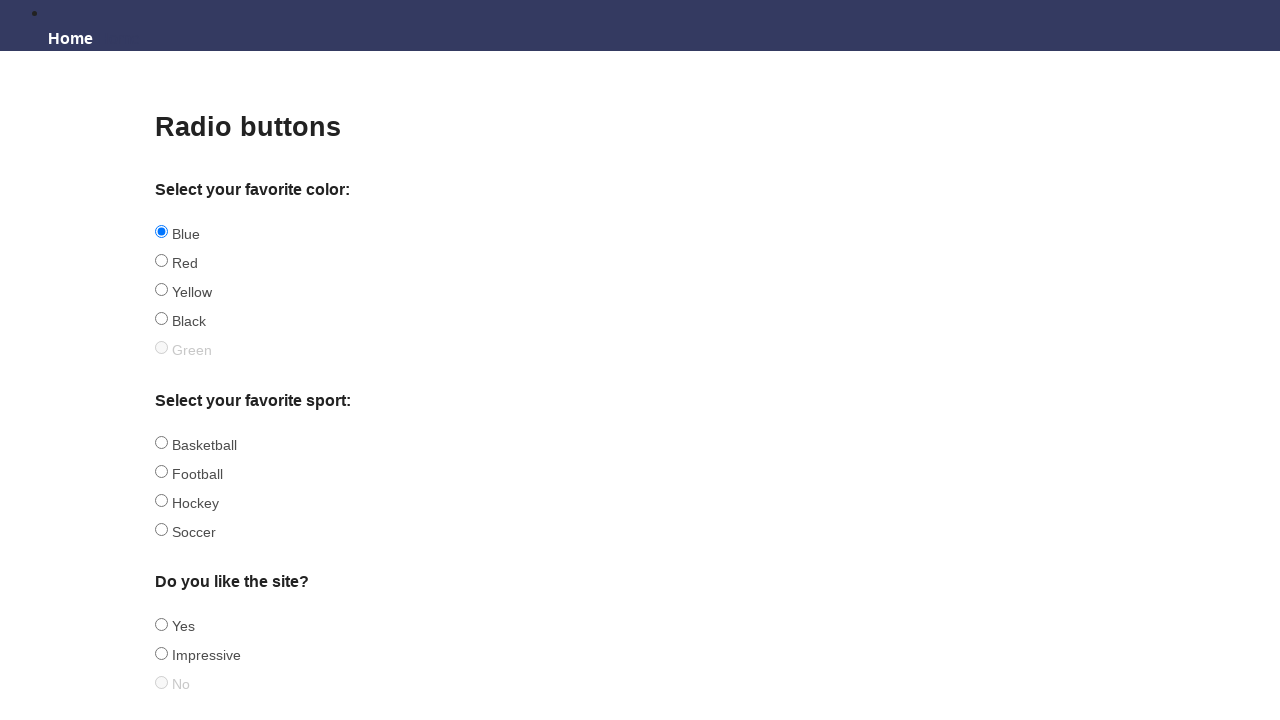

Checked radio button 8 enabled state: True
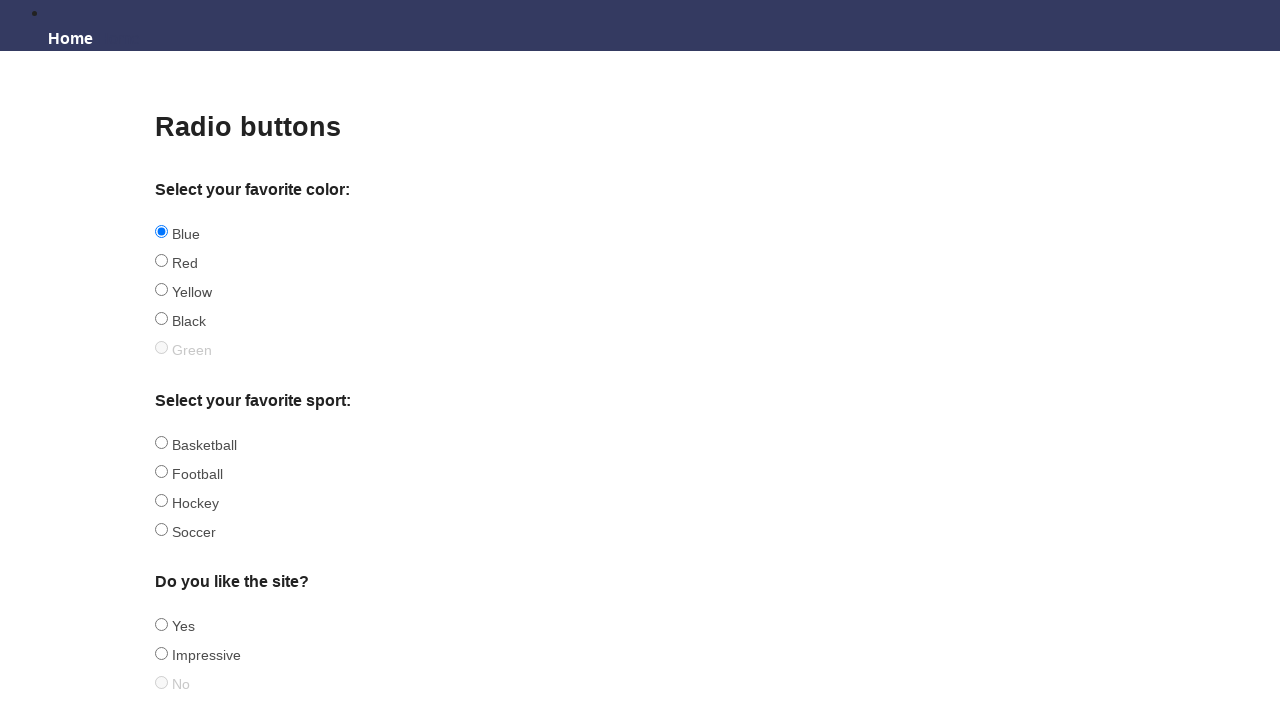

Checked radio button 9 enabled state: True
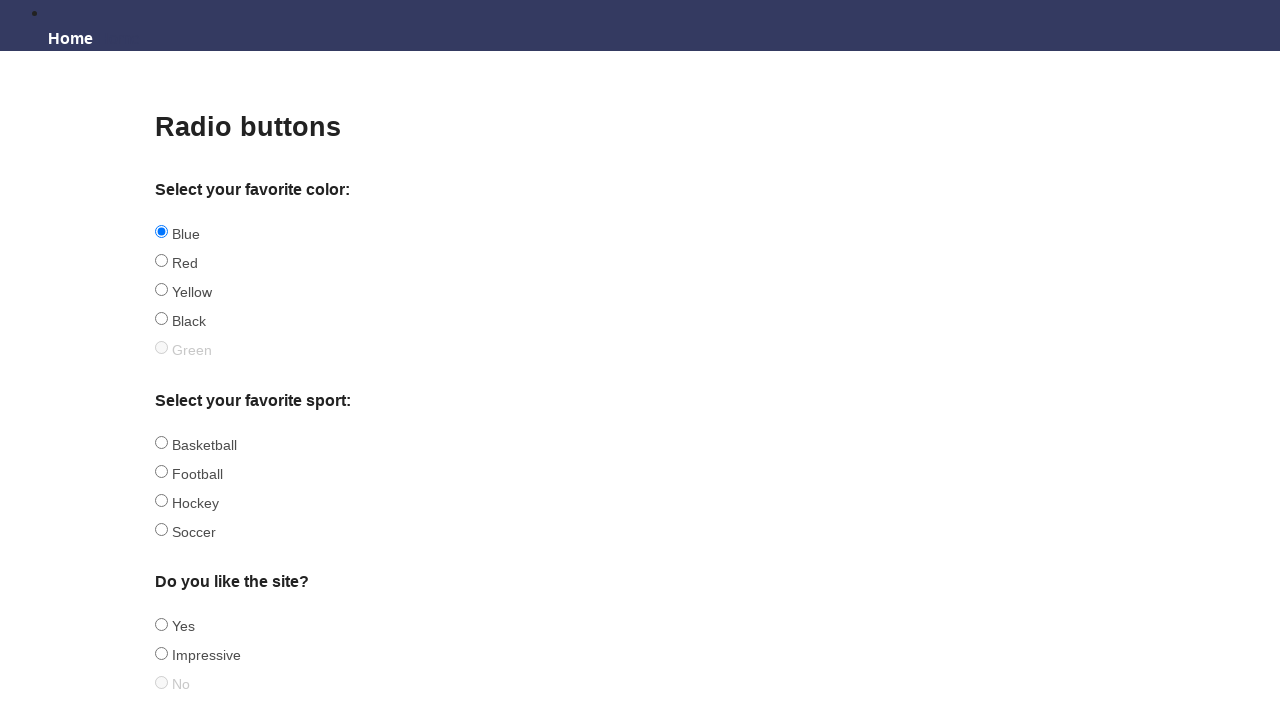

Checked radio button 10 enabled state: True
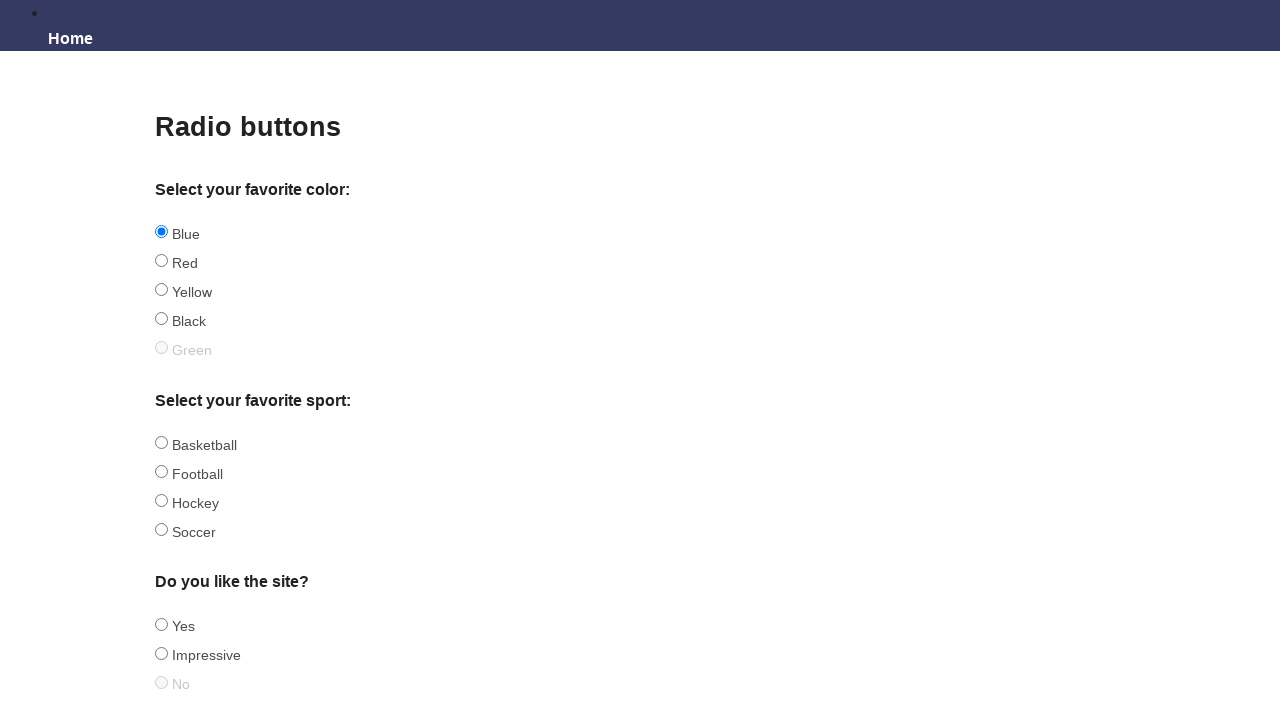

Checked radio button 11 enabled state: False
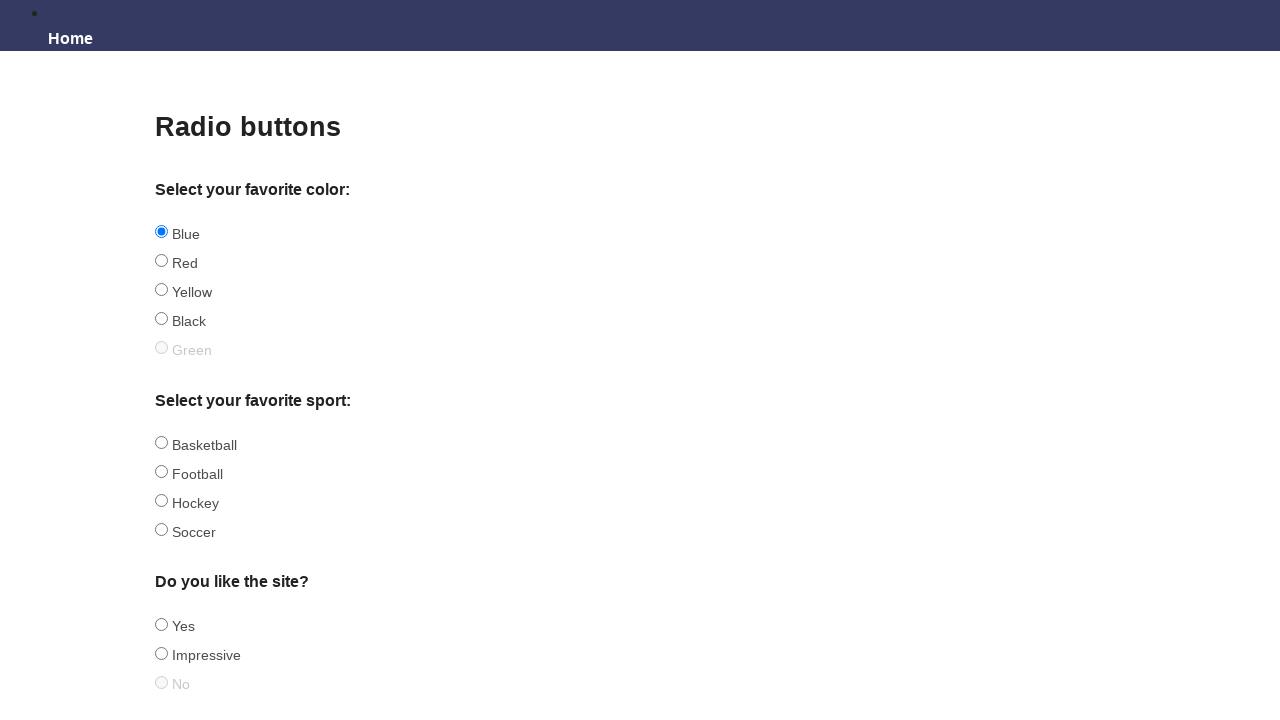

Waited 4 seconds before finishing test
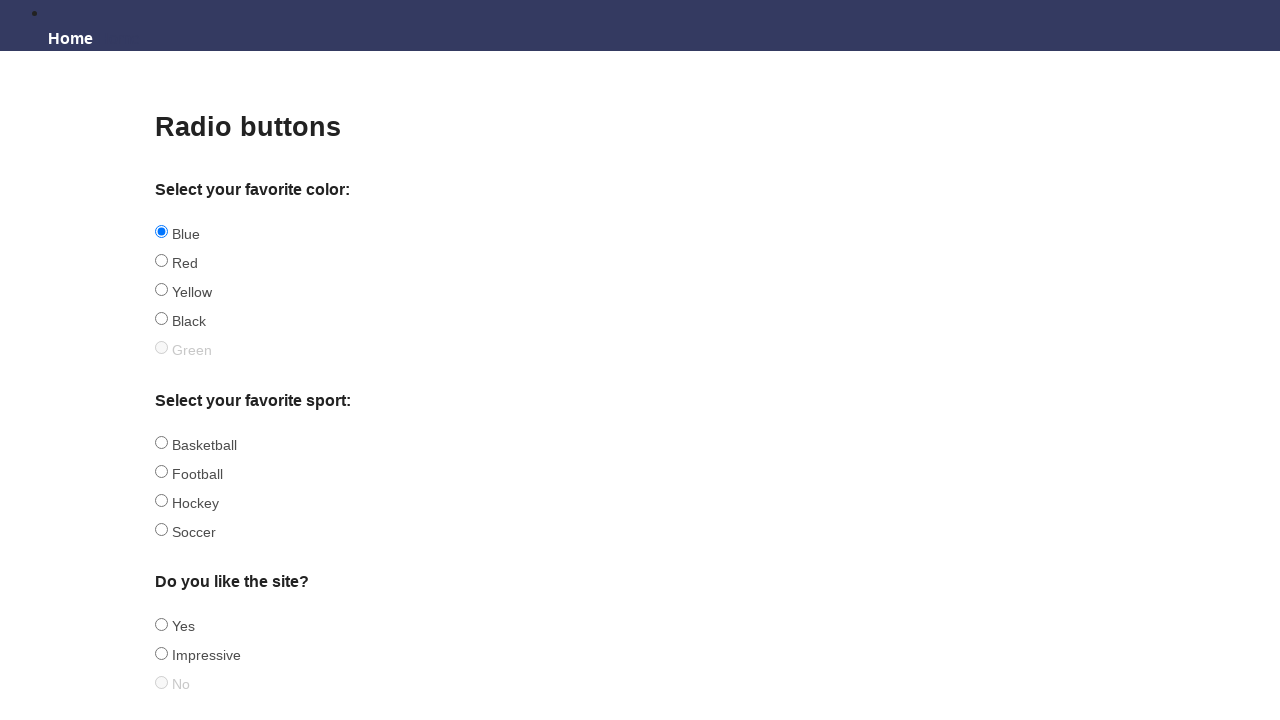

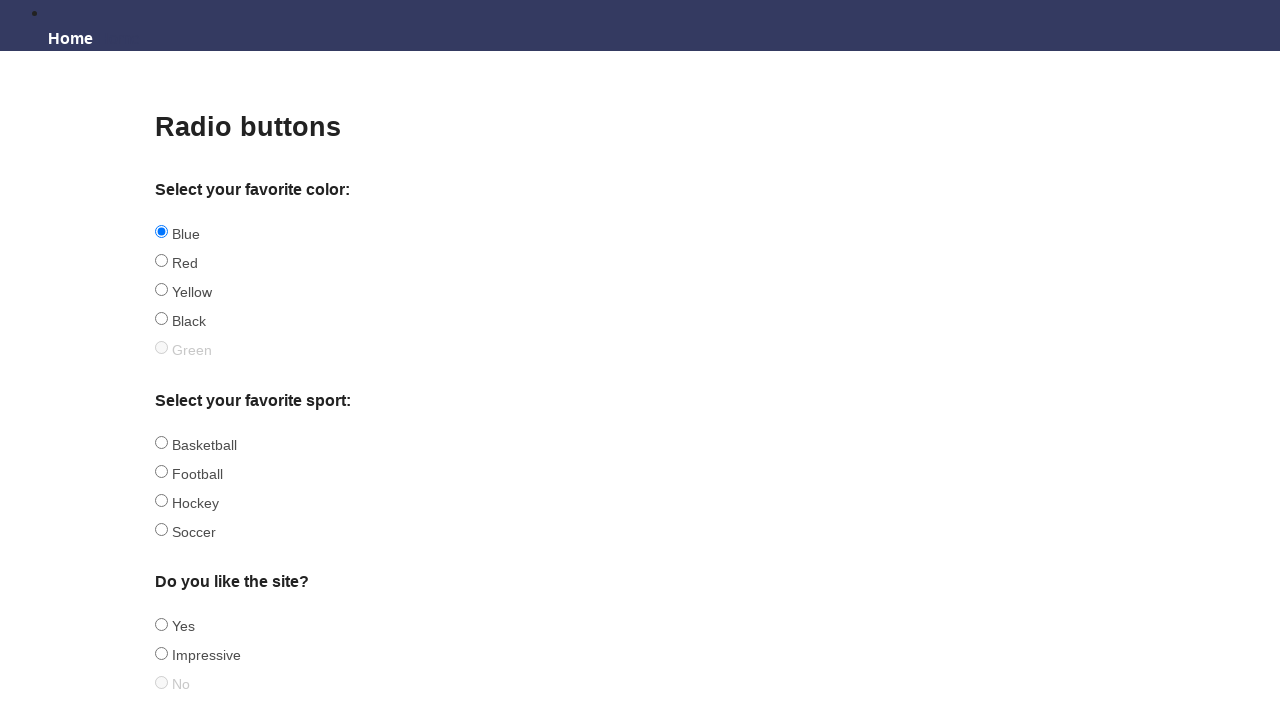